Tests hover functionality by hovering over the first image and verifying that user information is displayed

Starting URL: https://the-internet.herokuapp.com/hovers

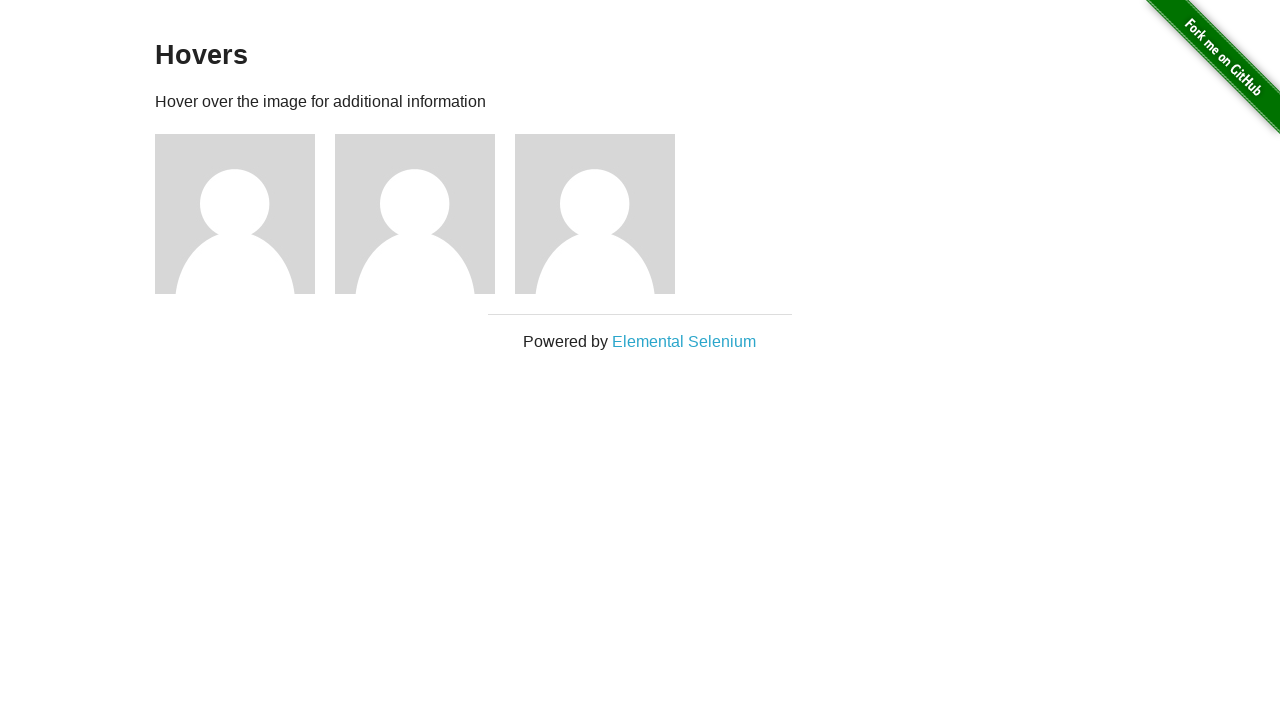

Navigated to hovers test page
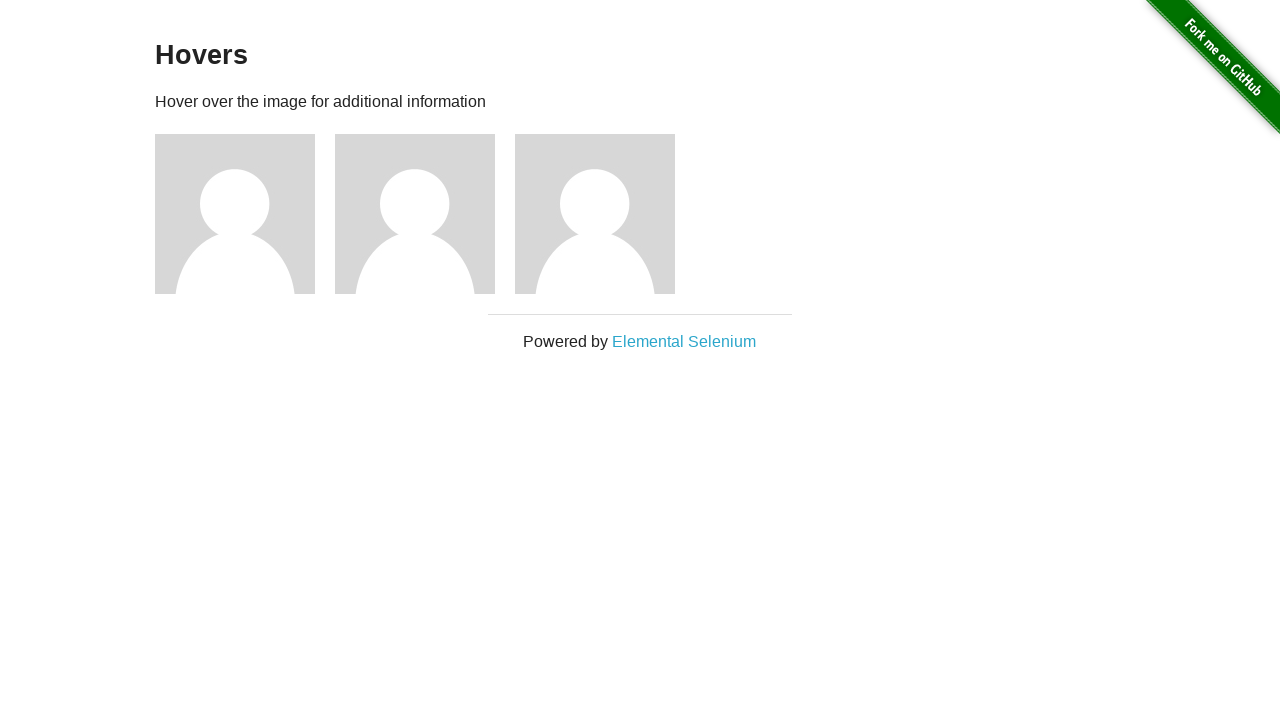

Hovered over the first image at (245, 214) on .figure:nth-child(3)
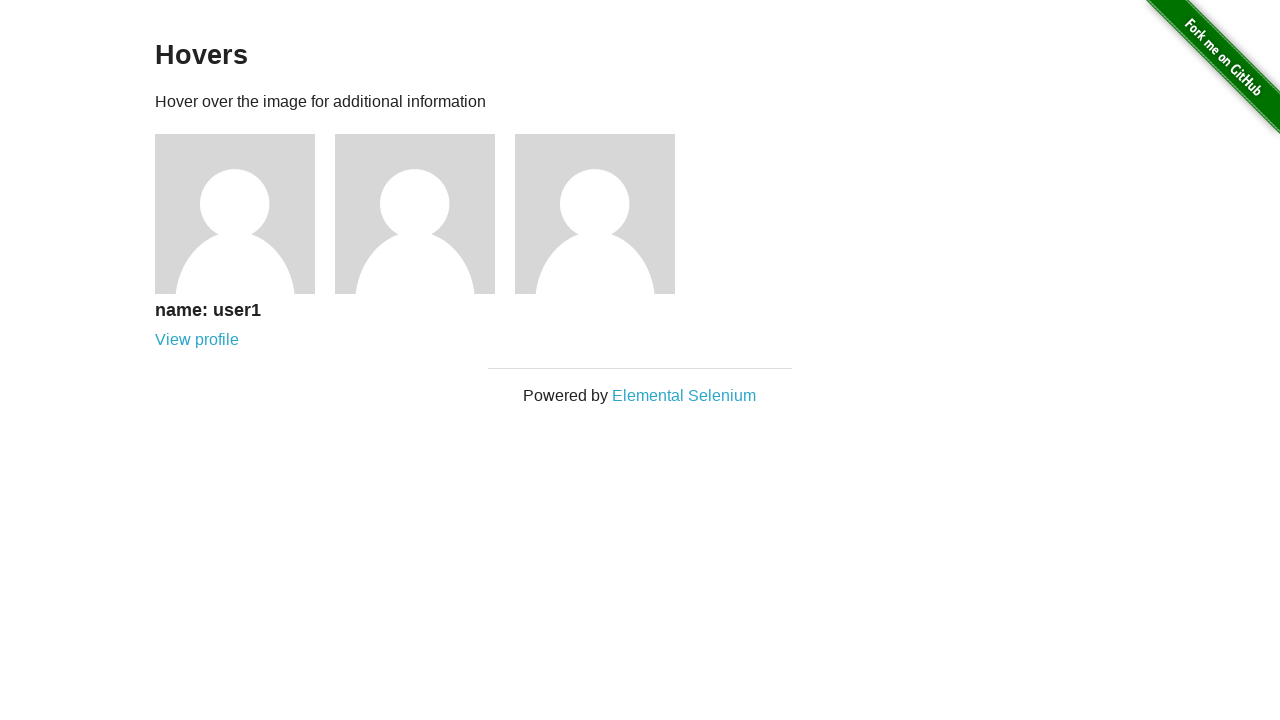

User information caption became visible after hover
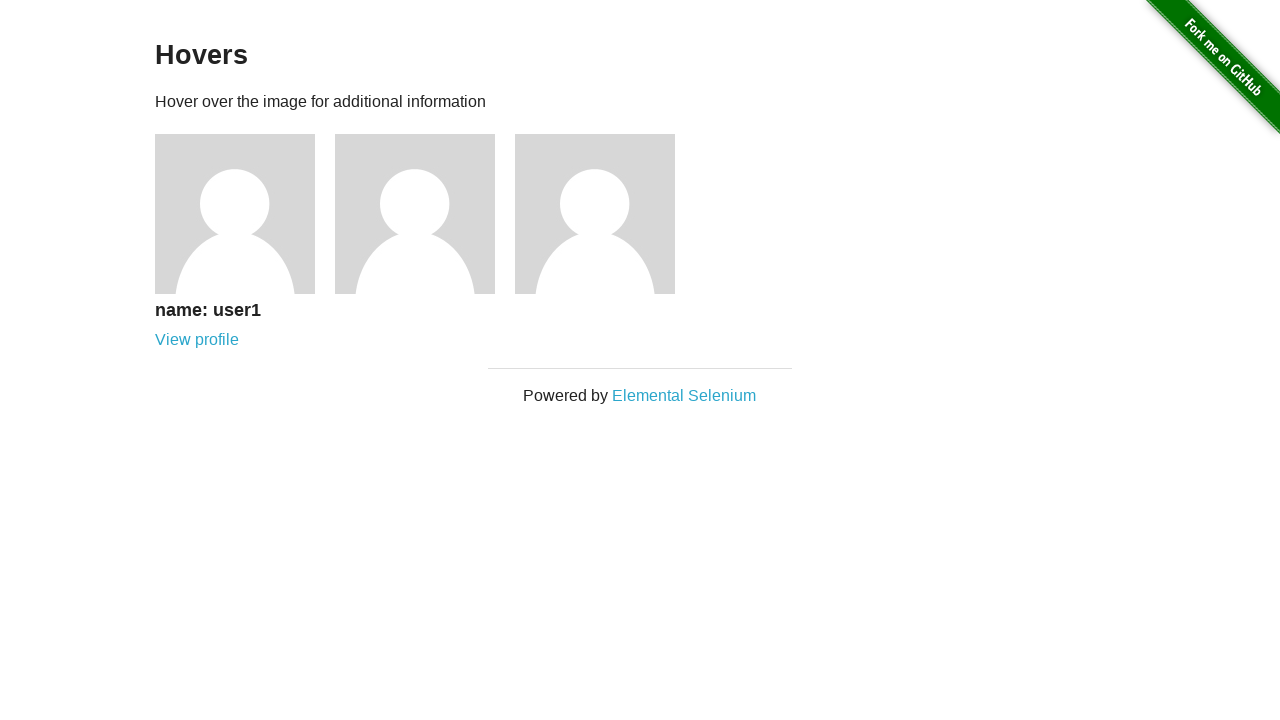

Verified user1 name is displayed in caption
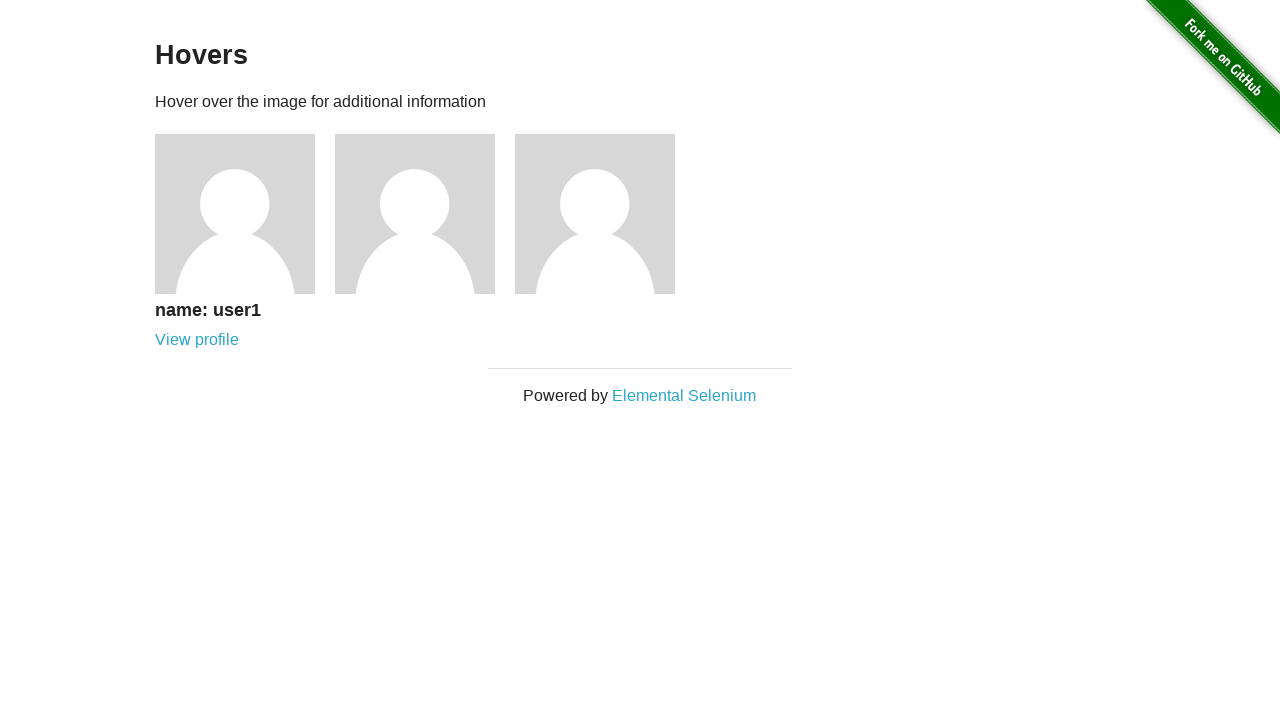

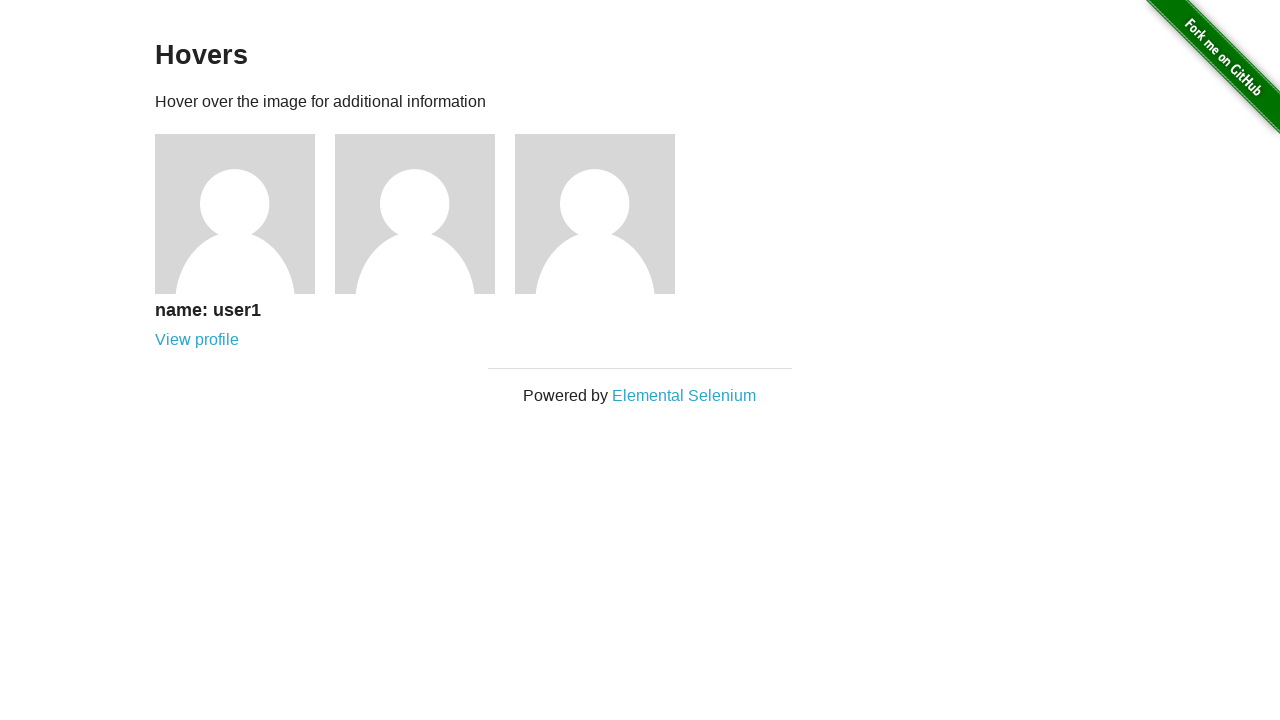